Navigates to the homepage and verifies that standard img elements are present on the page

Starting URL: https://askmeoffers.com/

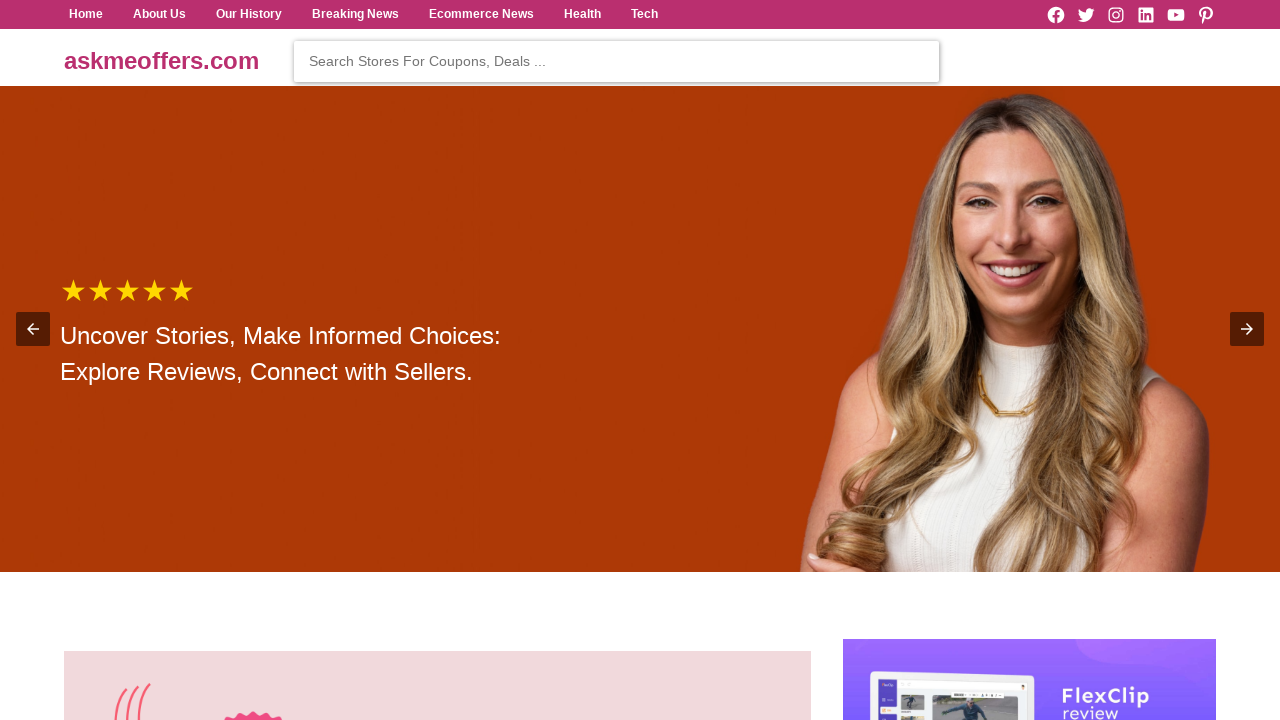

Waited for img elements to load on homepage
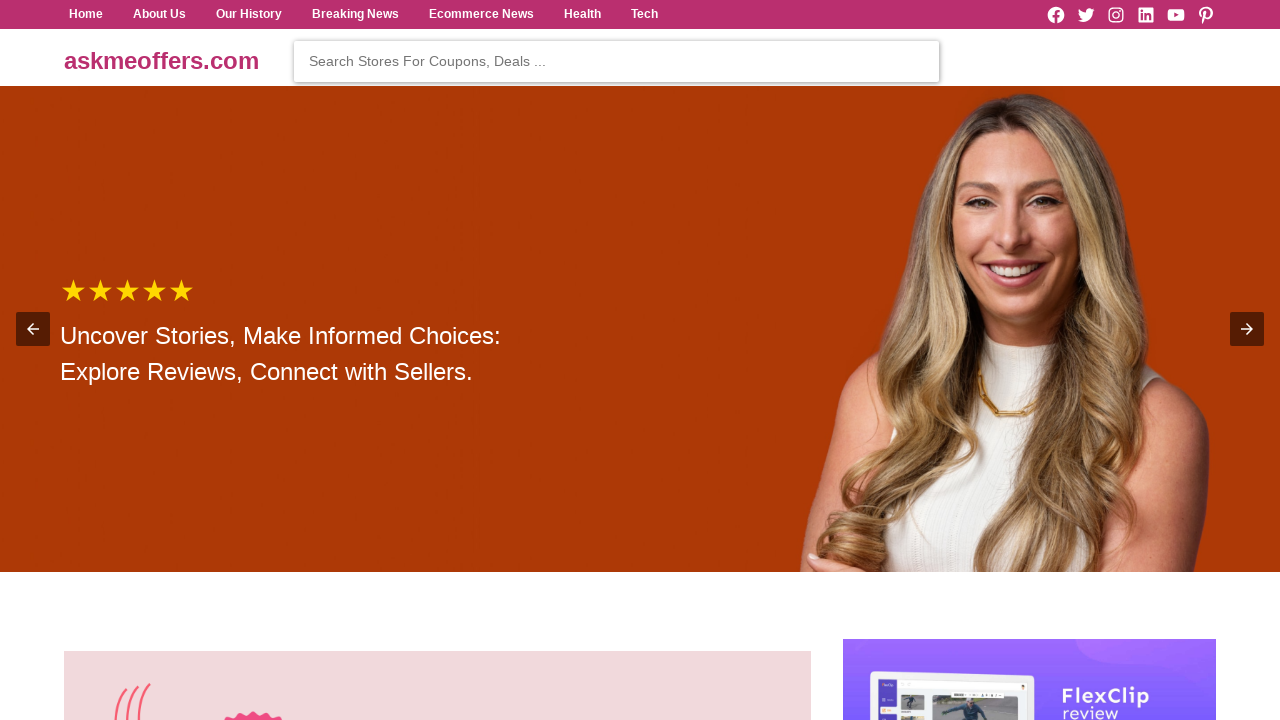

Located all img elements on the page
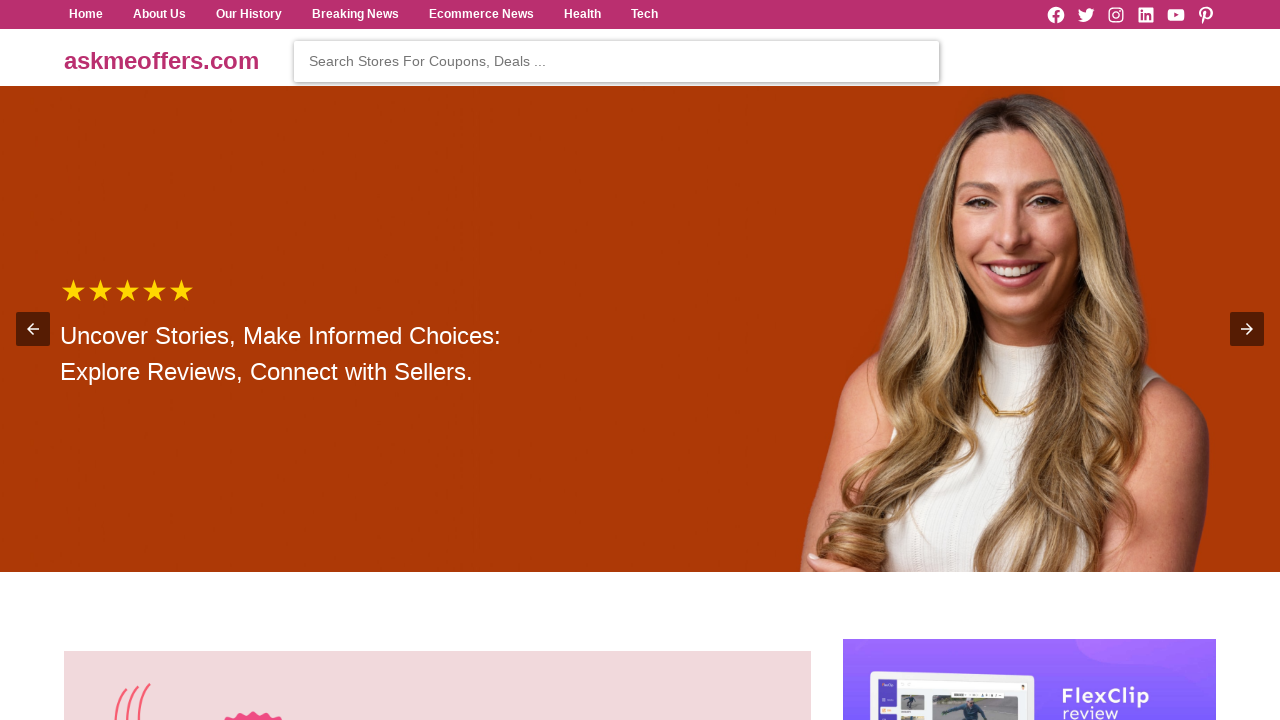

Verified that standard img elements are present on the page
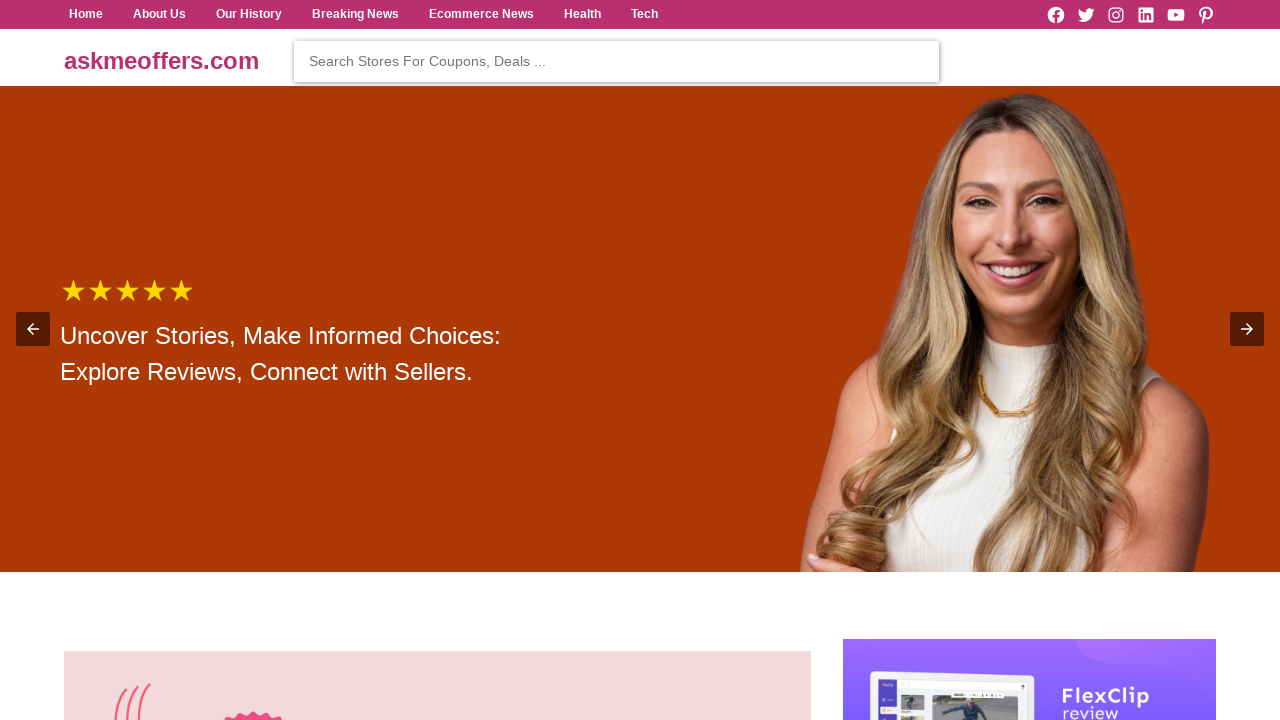

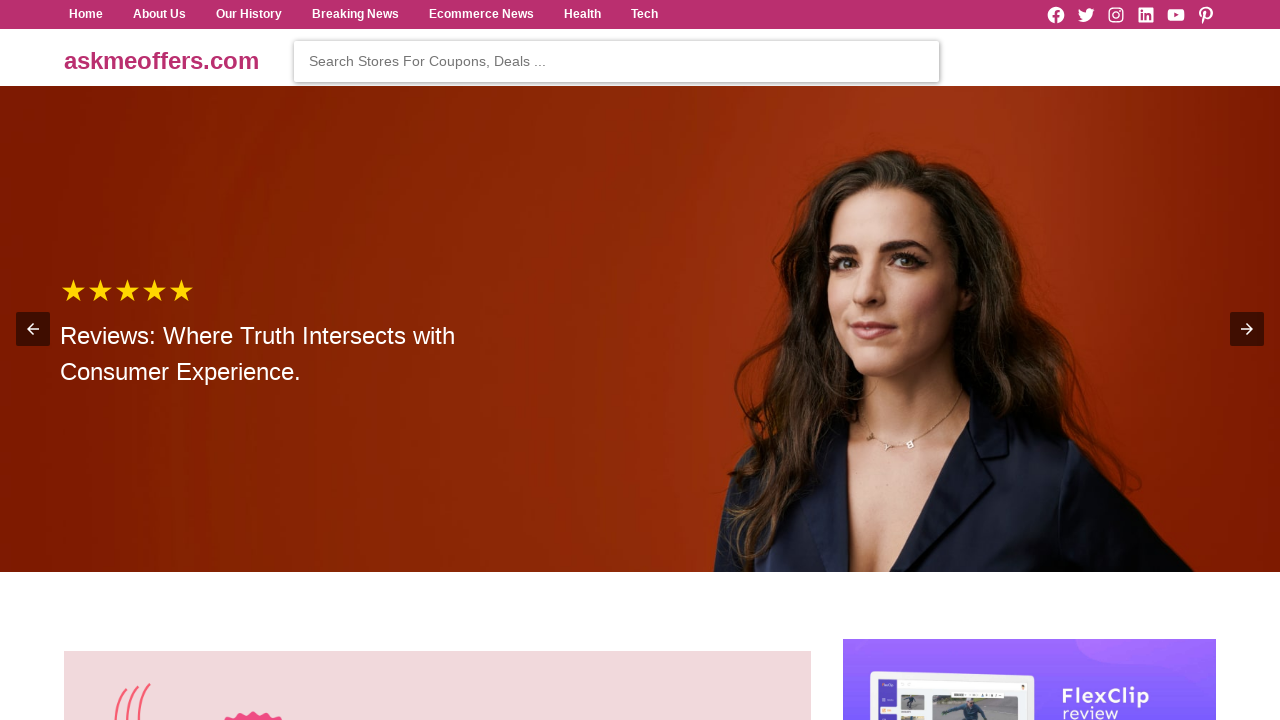